Tests browser window handling by clicking buttons that open new tabs/windows, switching between them, verifying page content, and closing windows.

Starting URL: https://demoqa.com/browser-windows

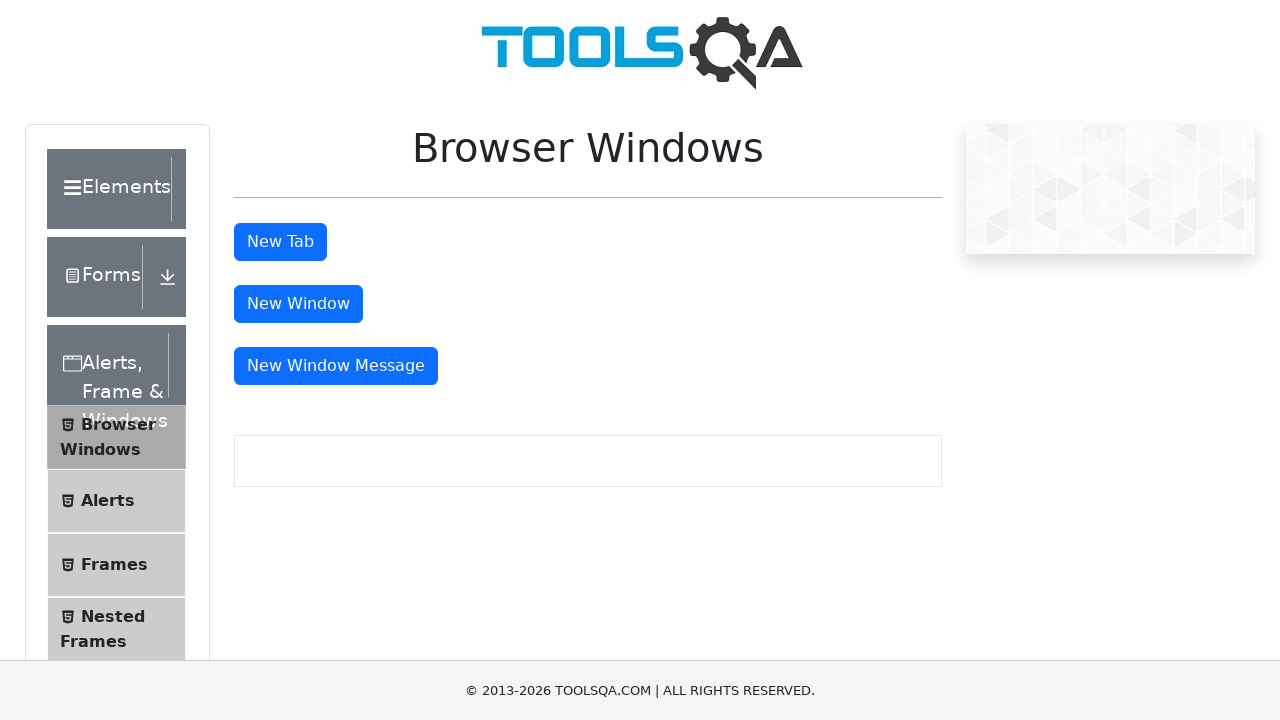

Located the h1 header element
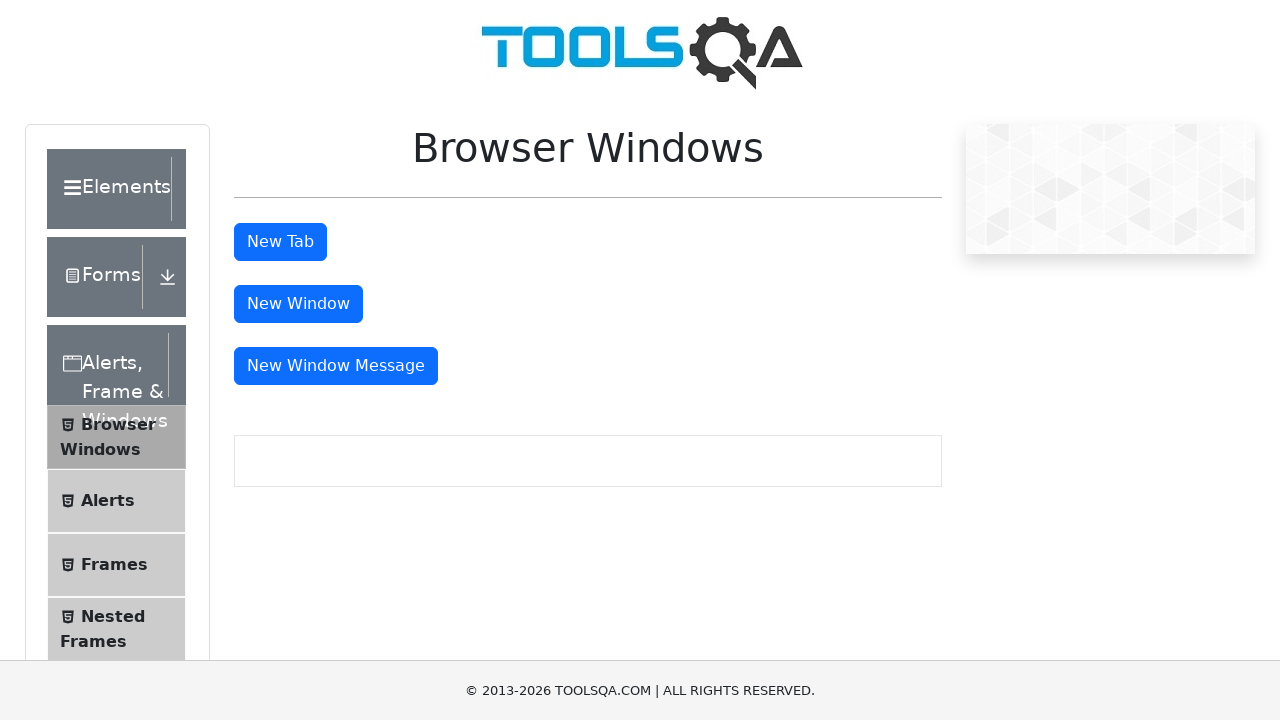

Verified 'Browser Windows' header is displayed
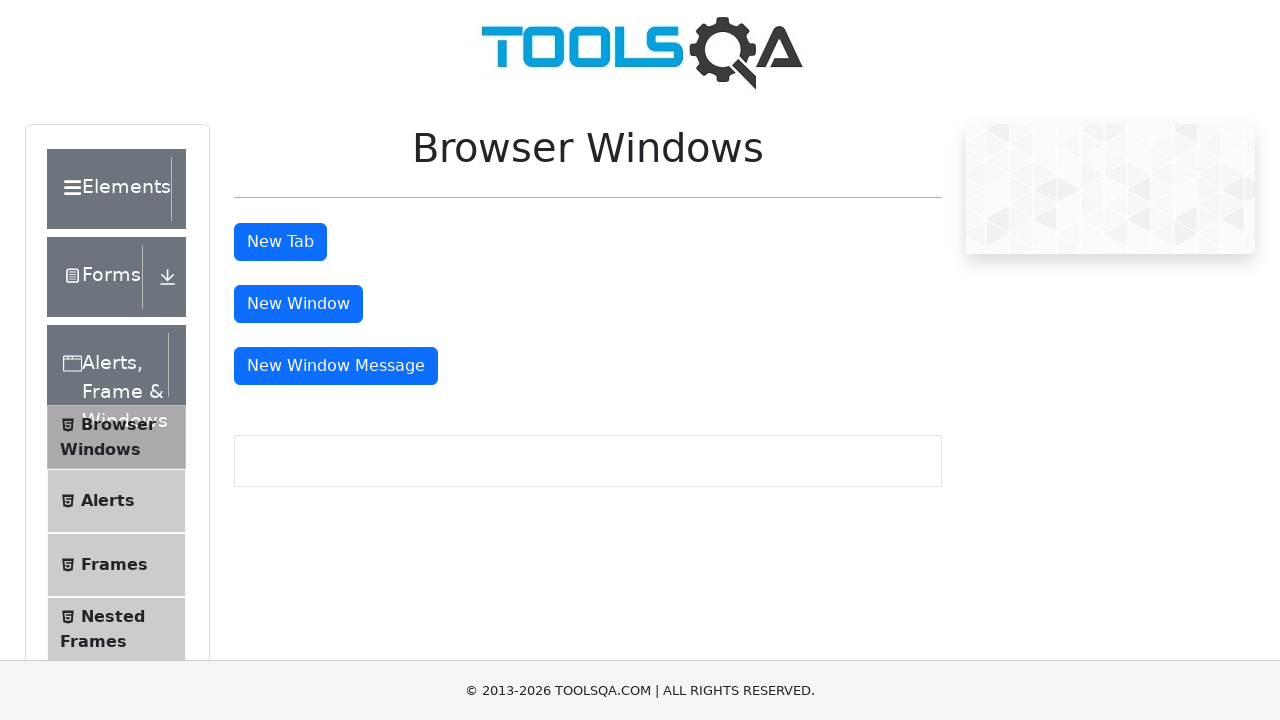

Clicked 'New Tab' button to open a new tab at (280, 242) on #tabButton
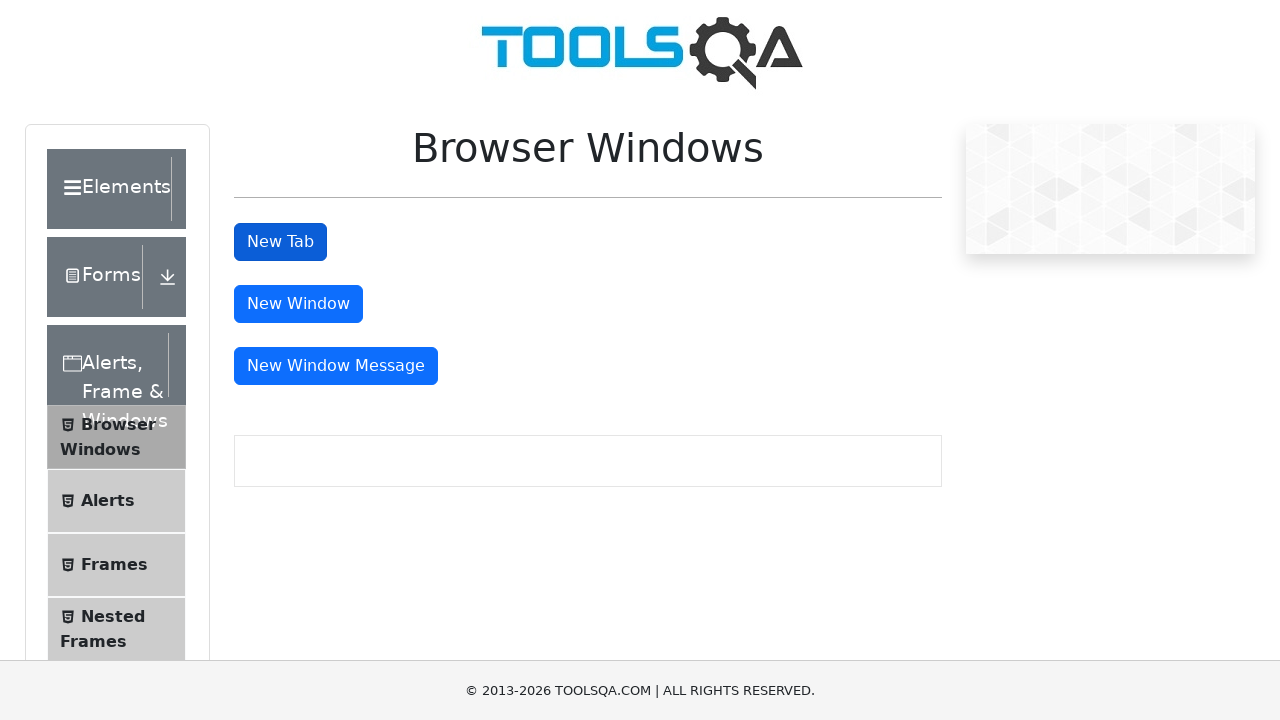

New tab opened and captured
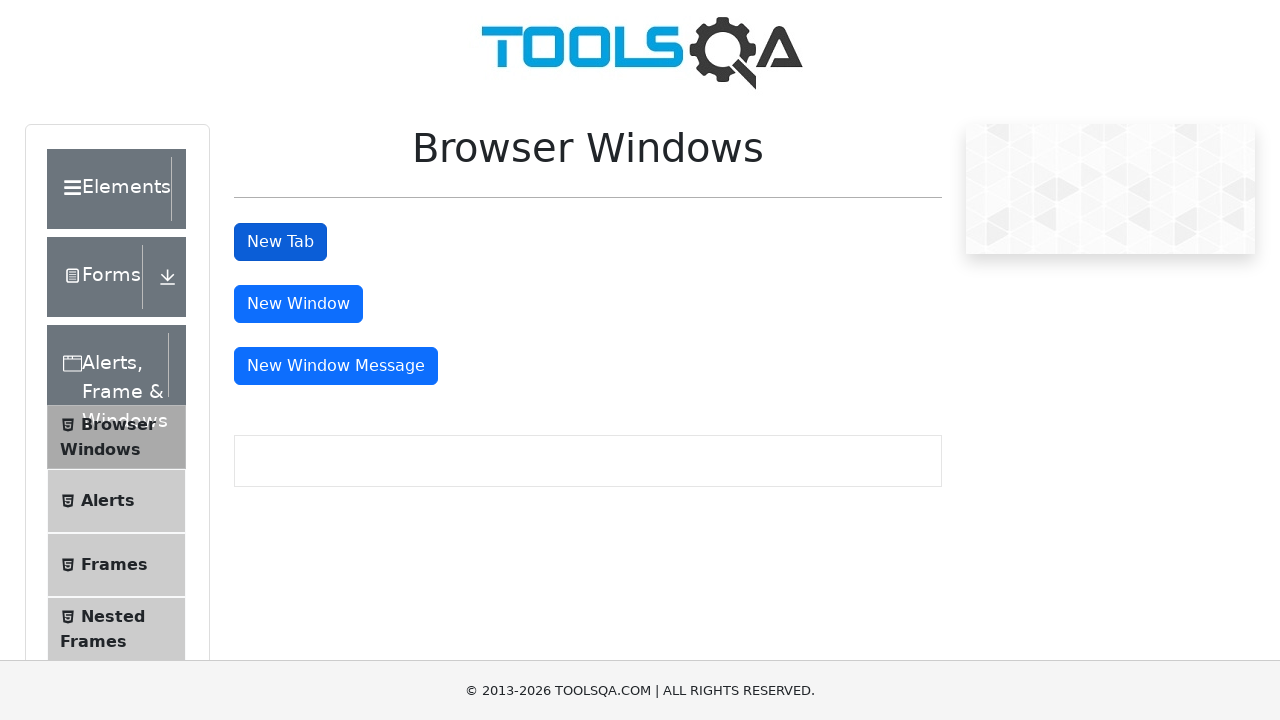

New tab finished loading
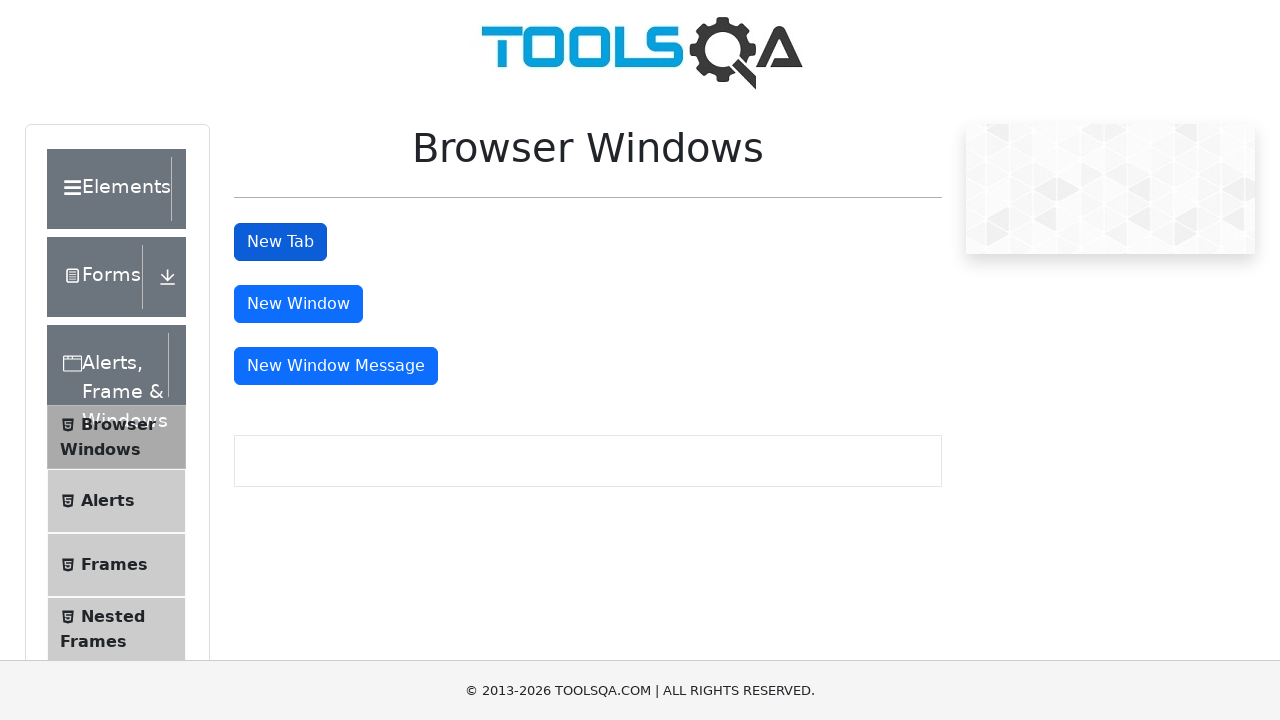

Verified new tab URL is https://demoqa.com/sample
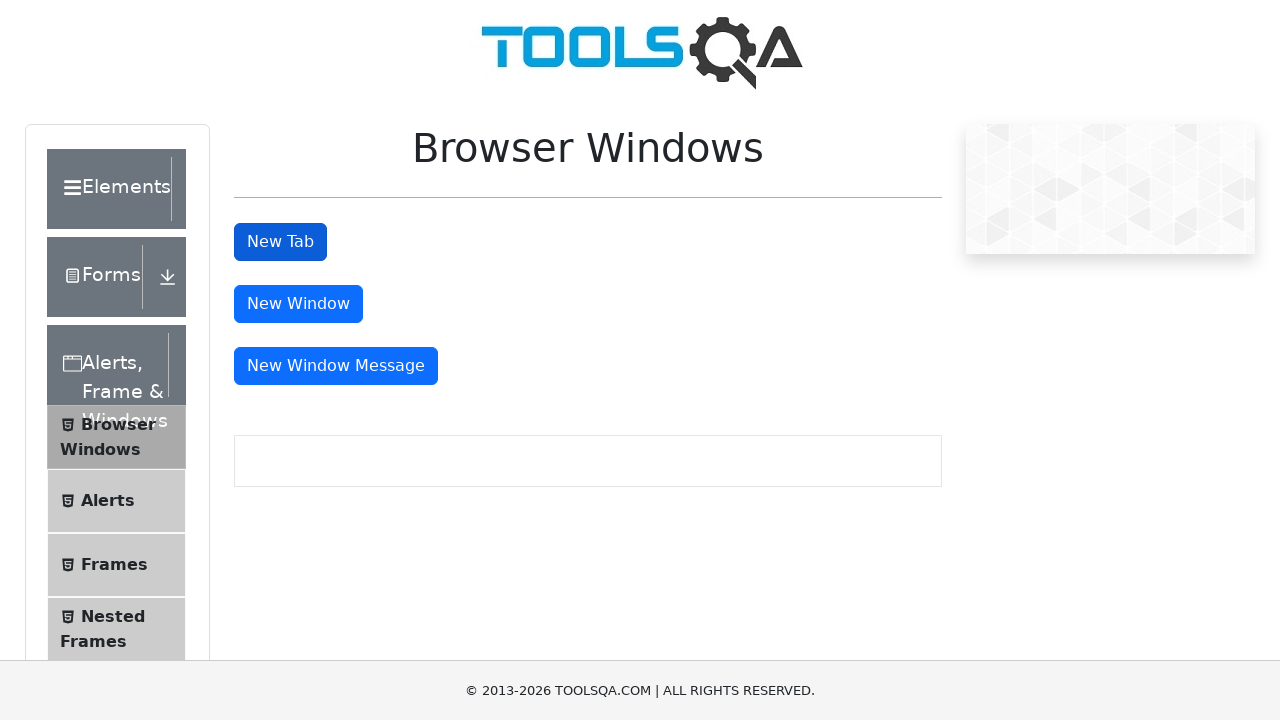

Located the h1 header element on new tab
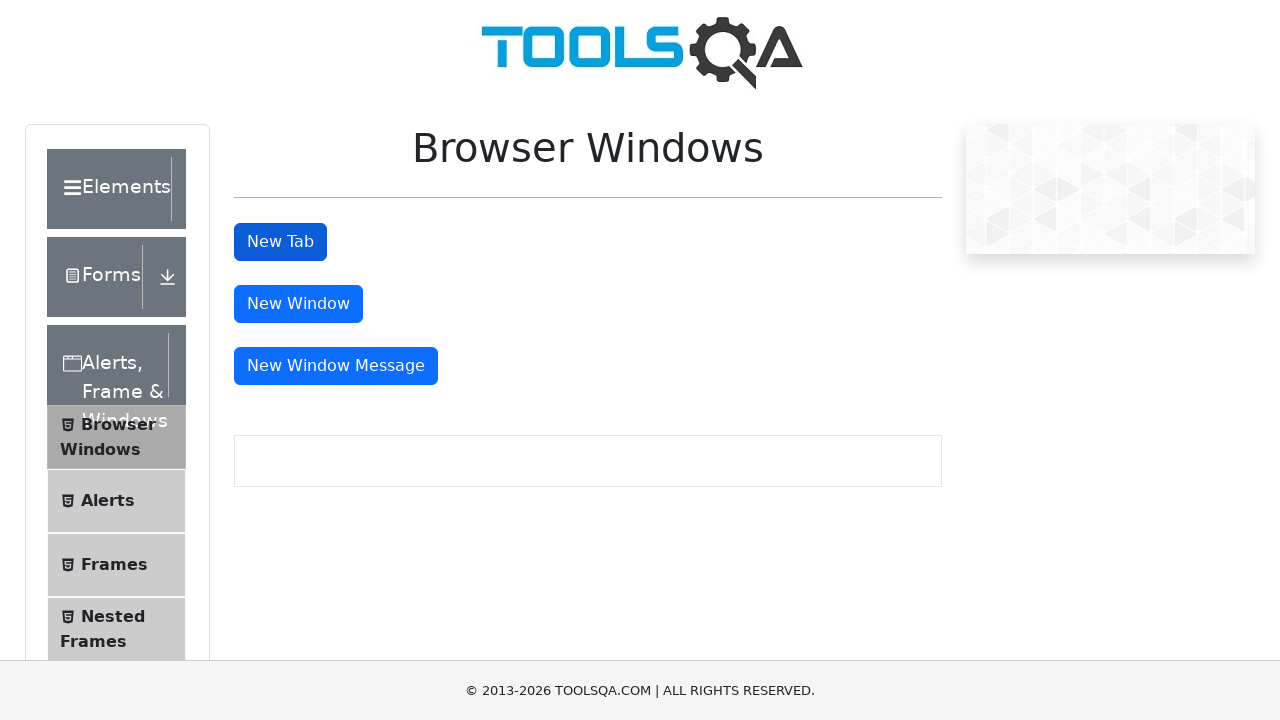

Verified 'This is a sample page' text on new tab
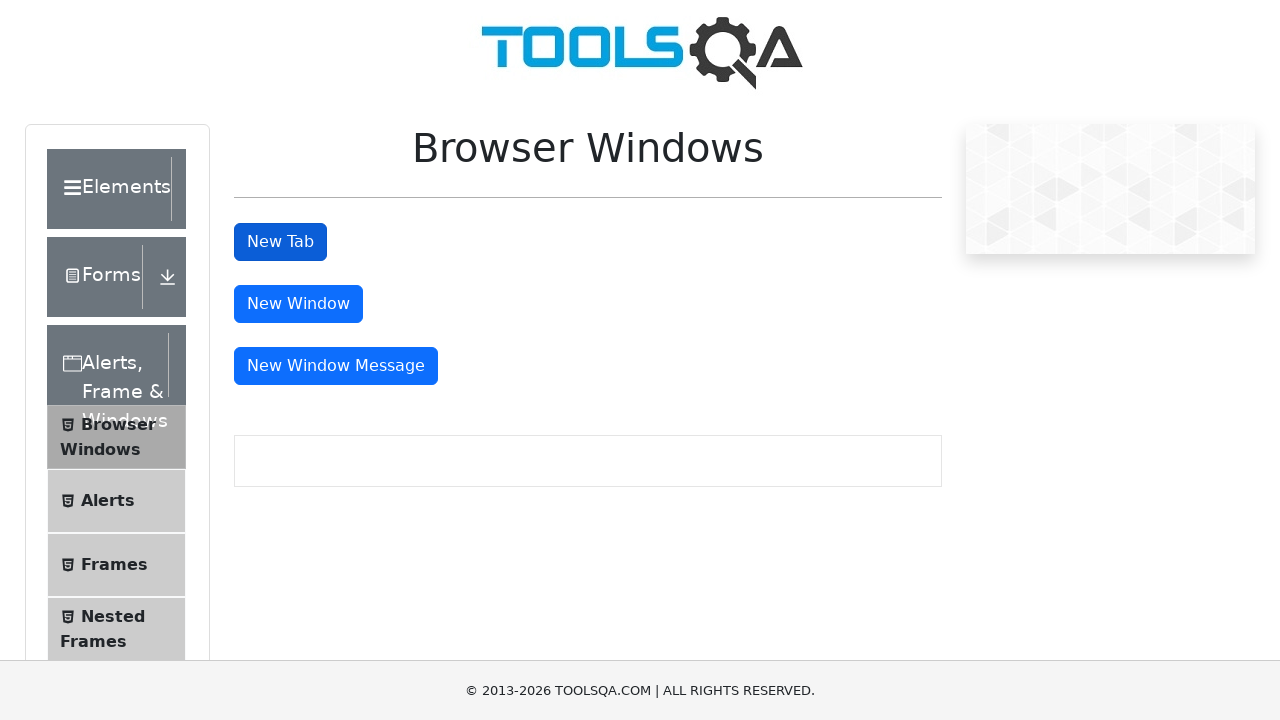

Clicked 'New Window' button to open a new window at (298, 304) on #windowButton
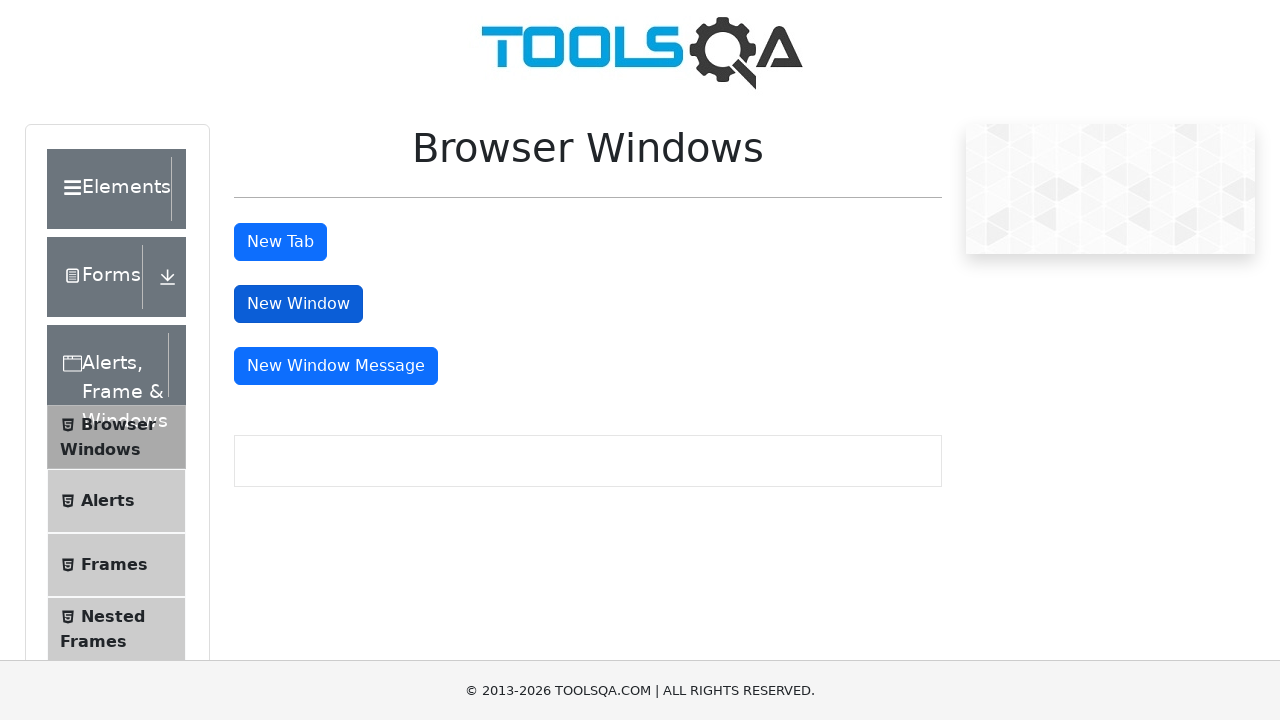

New window opened and captured
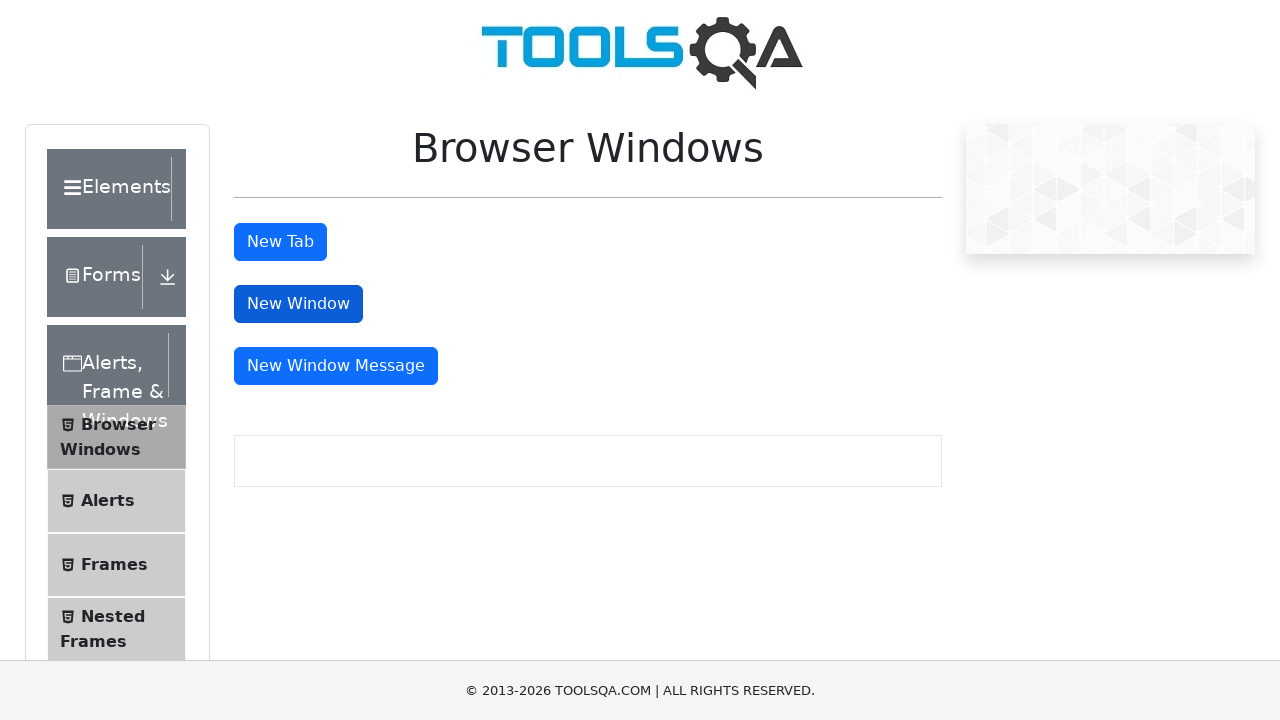

New window finished loading
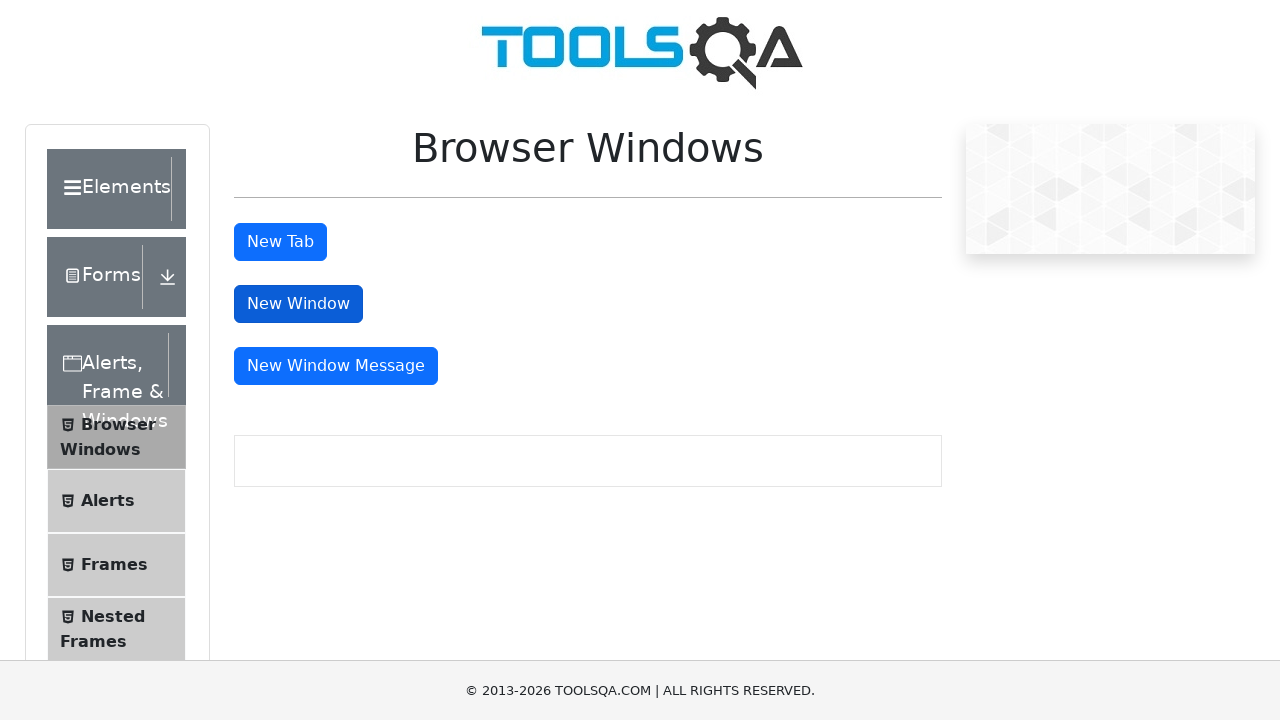

Located the h1 header element on new window
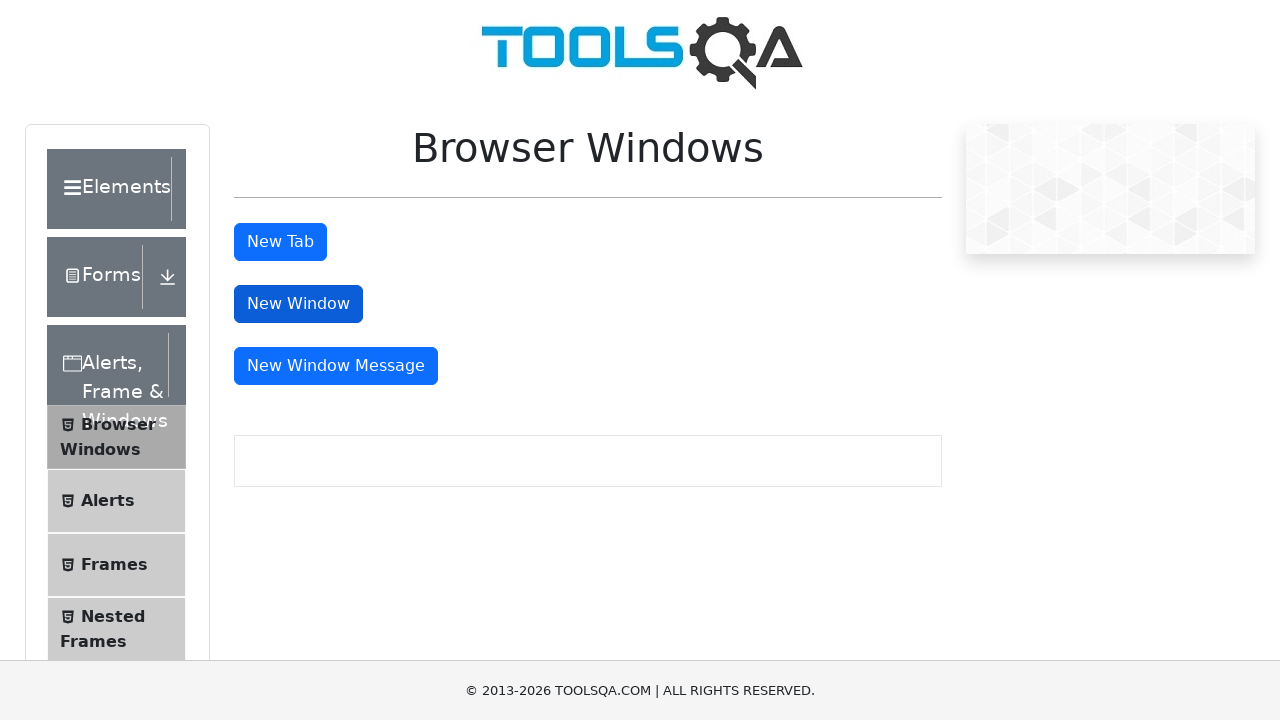

Verified 'This is a sample page' text on new window
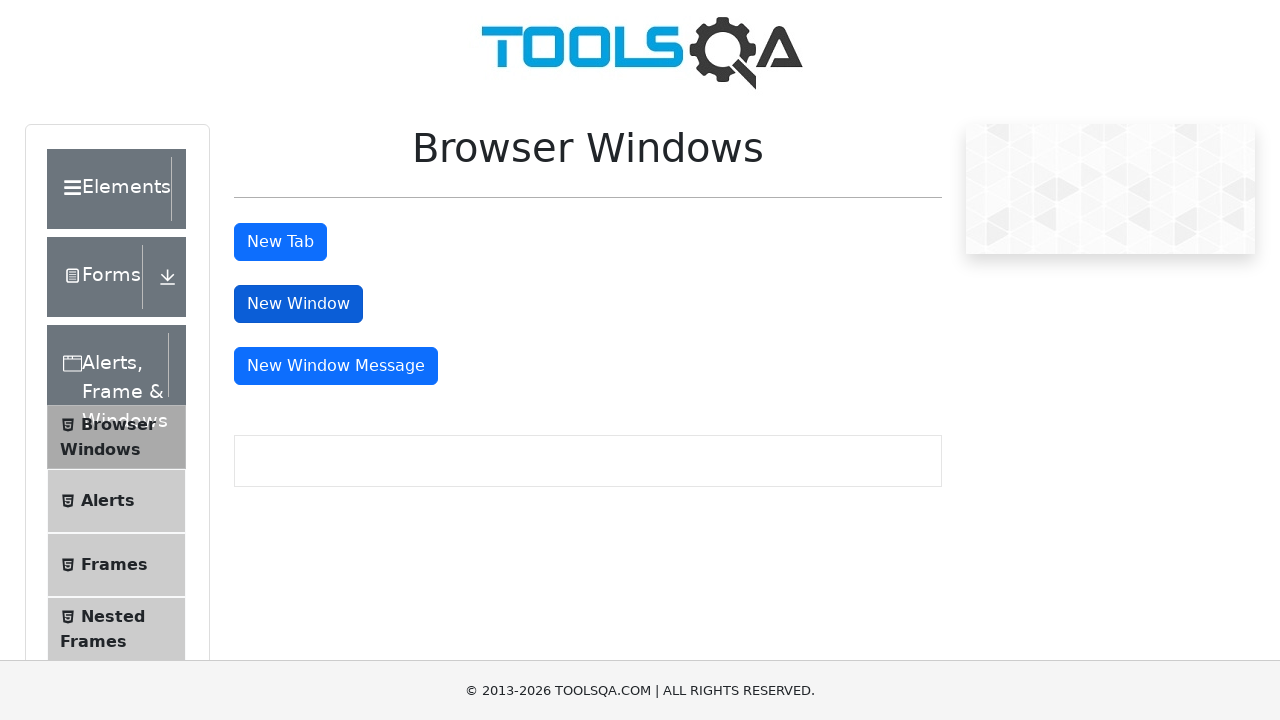

Closed the new window
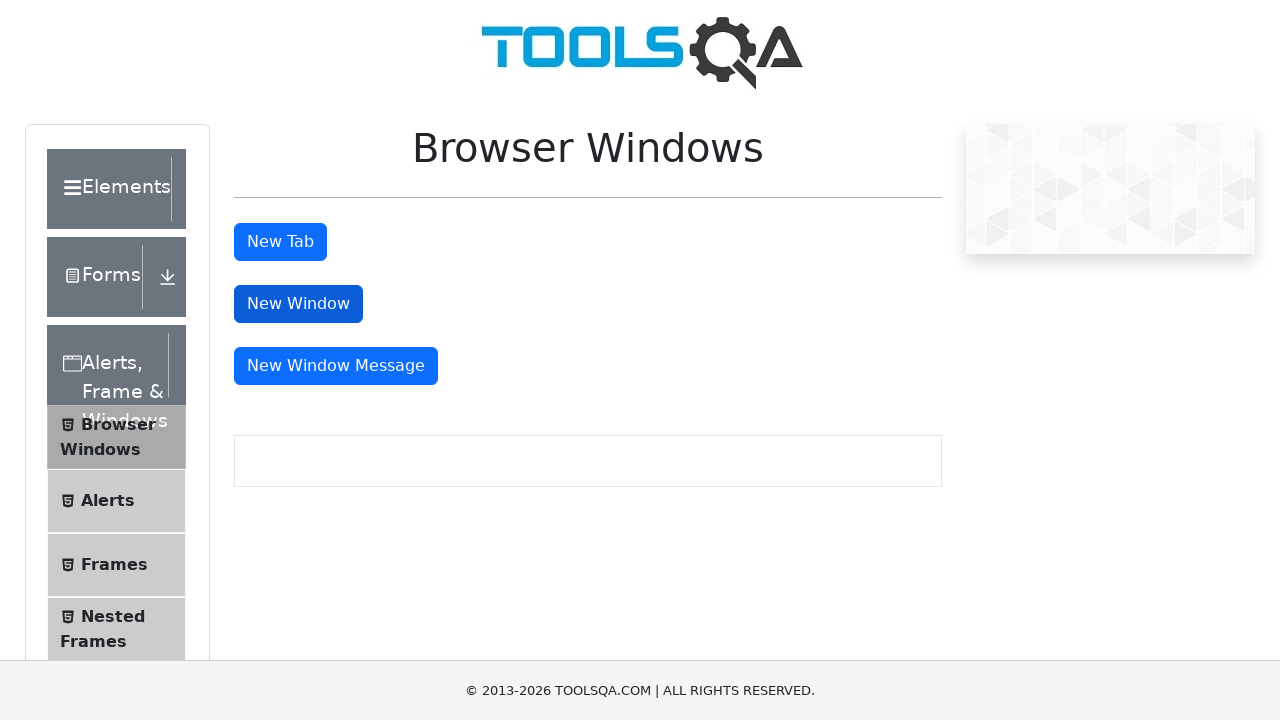

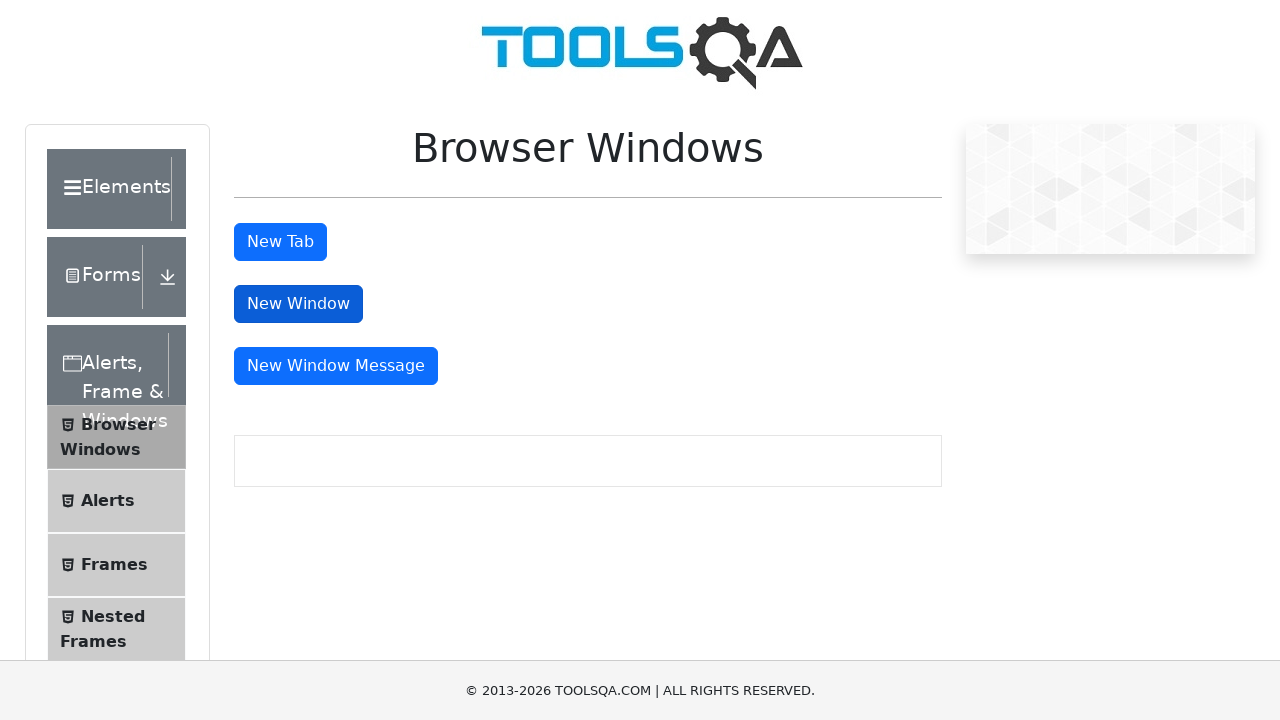